Tests date picker functionality by clicking through the calendar navigation to select a specific date (June 15, 2027) and verifying the selected date values.

Starting URL: https://rahulshettyacademy.com/seleniumPractise/#/offers

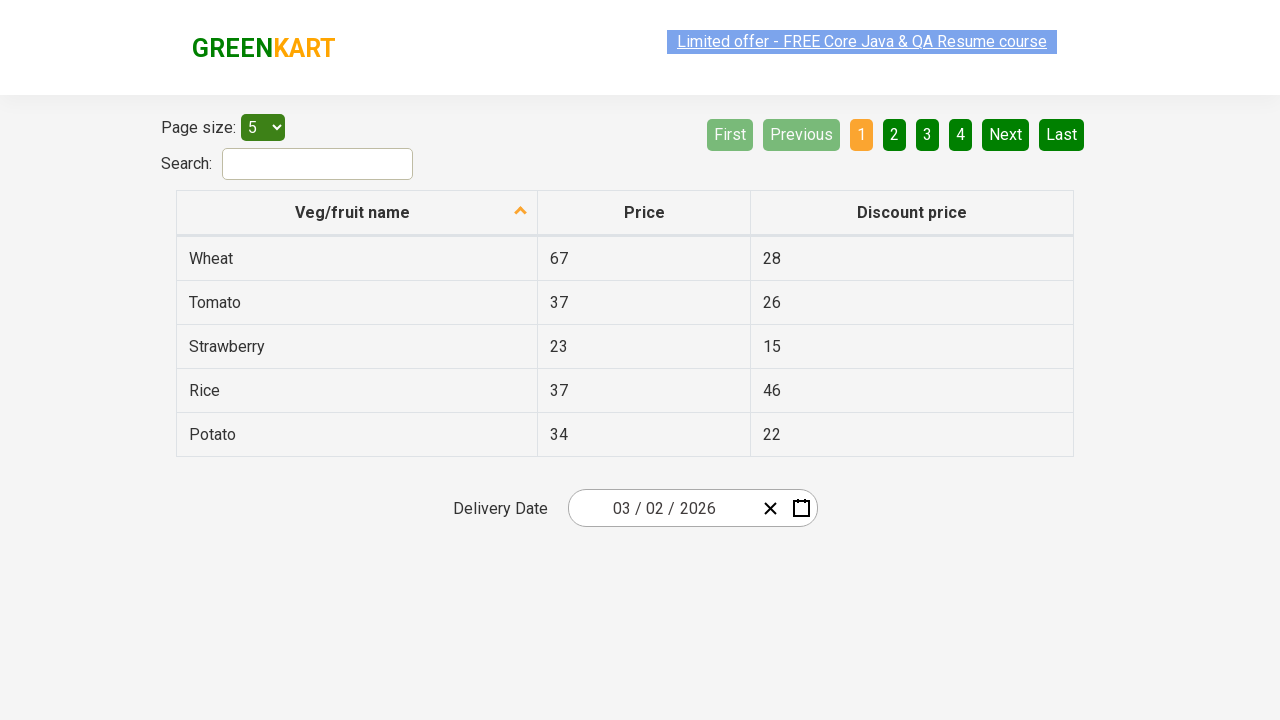

Waited 5 seconds for page to load
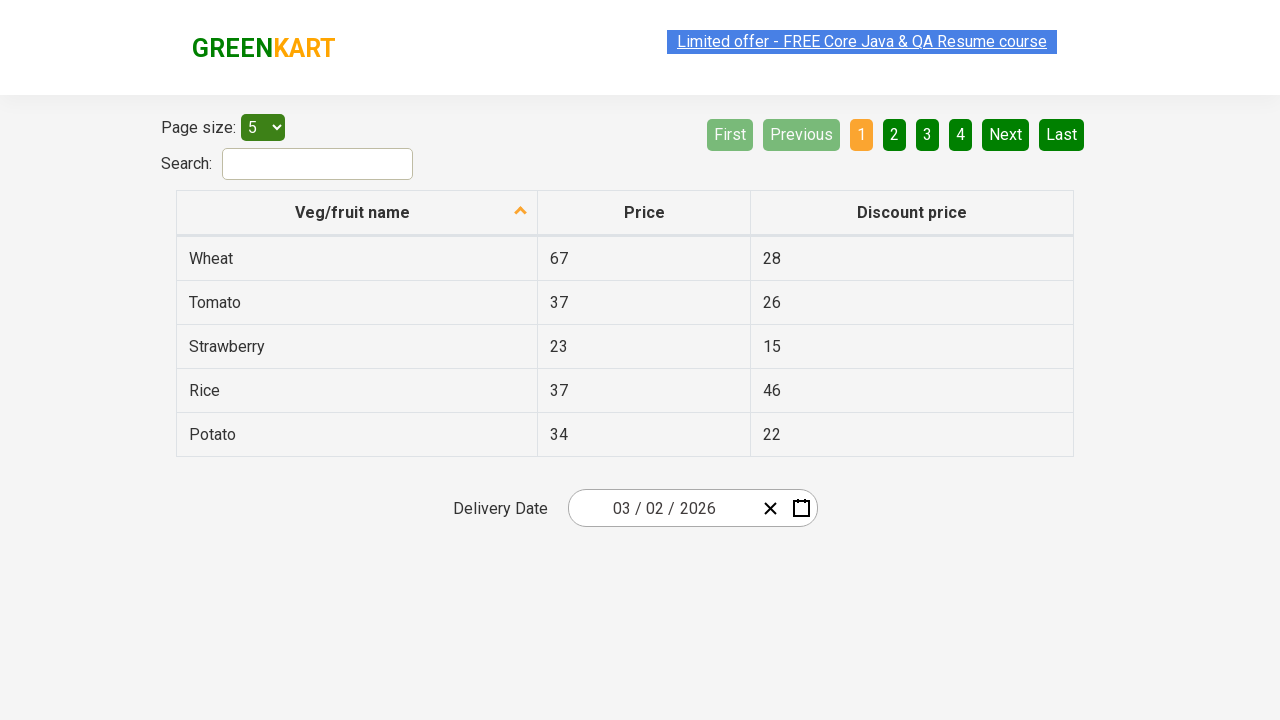

Clicked on date picker input group to open calendar at (662, 508) on .react-date-picker__inputGroup
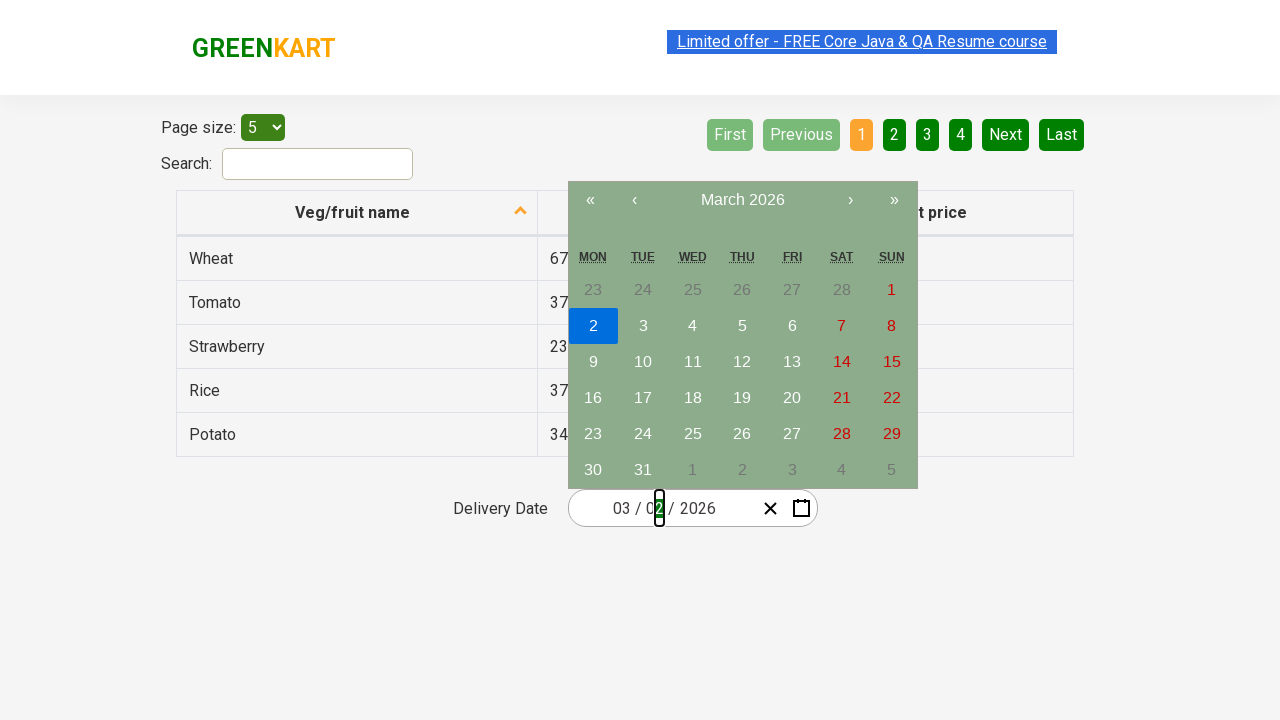

Clicked calendar navigation label to navigate up one level at (742, 200) on .react-calendar__navigation__label
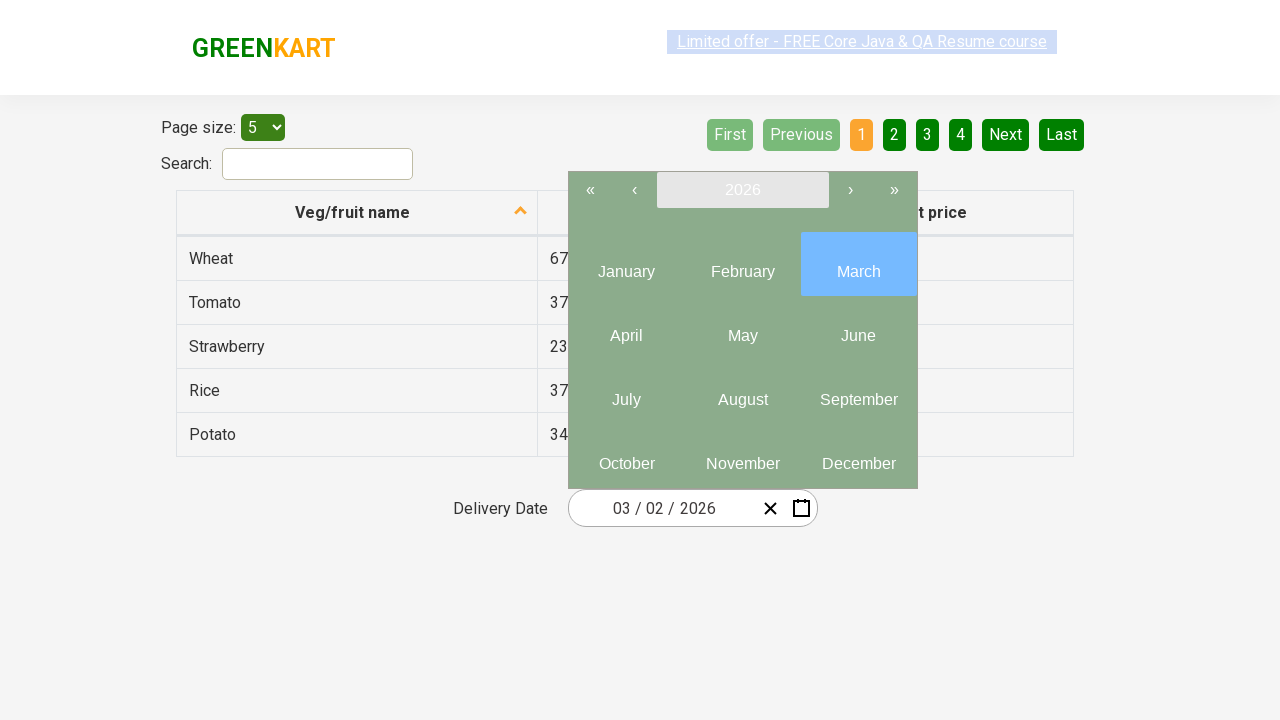

Clicked calendar navigation label again to reach decade view at (742, 190) on .react-calendar__navigation__label
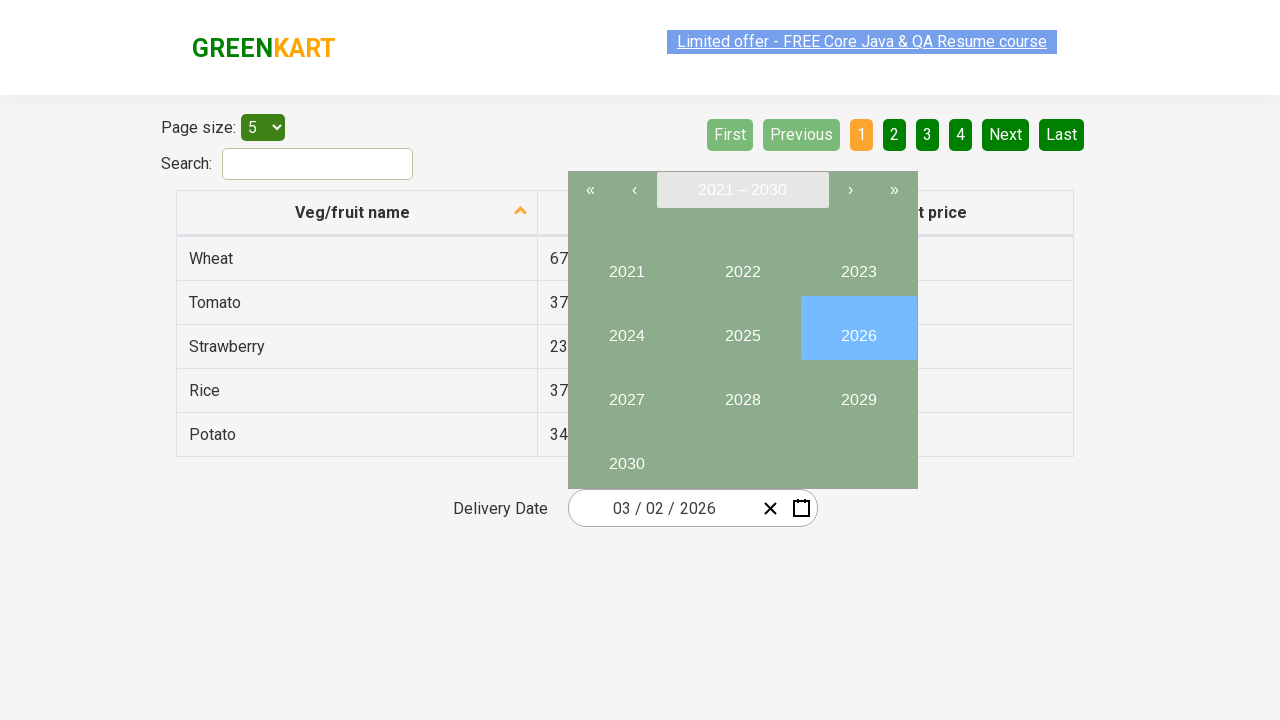

Selected year 2027 from decade view at (626, 392) on button:has-text('2027')
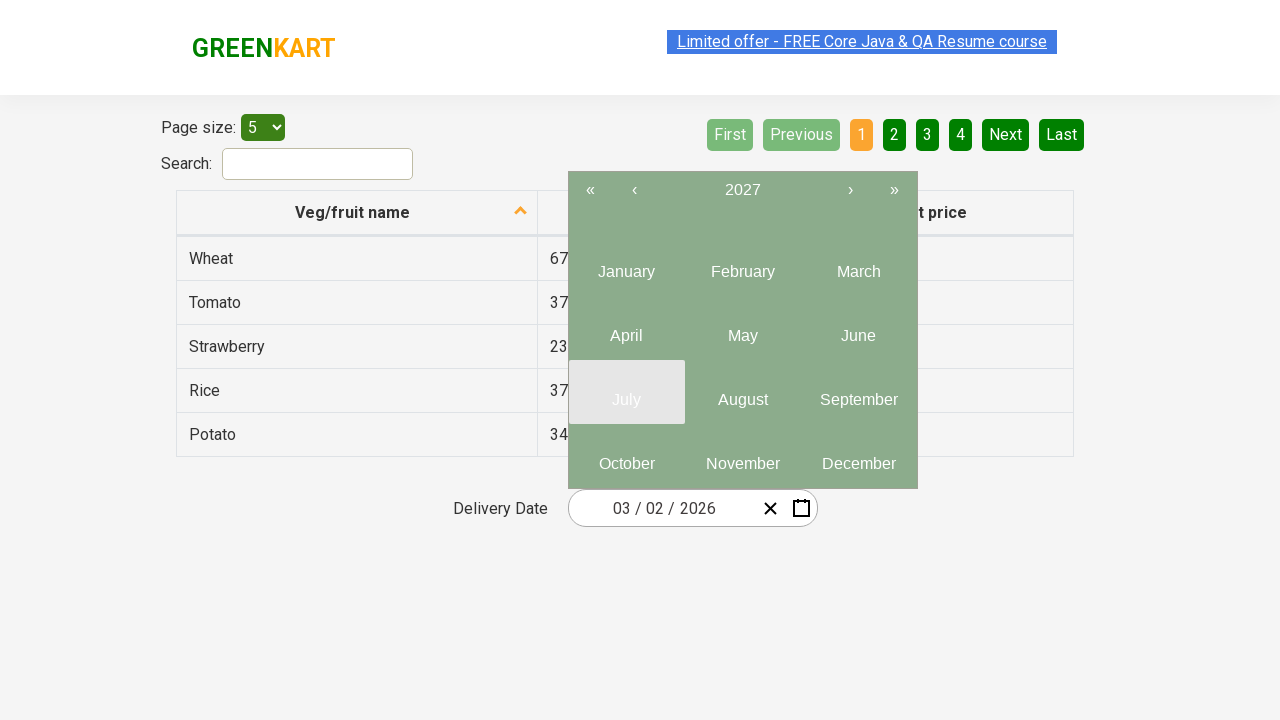

Selected June (month 6) from month view at (858, 328) on .react-calendar__year-view__months__month >> nth=5
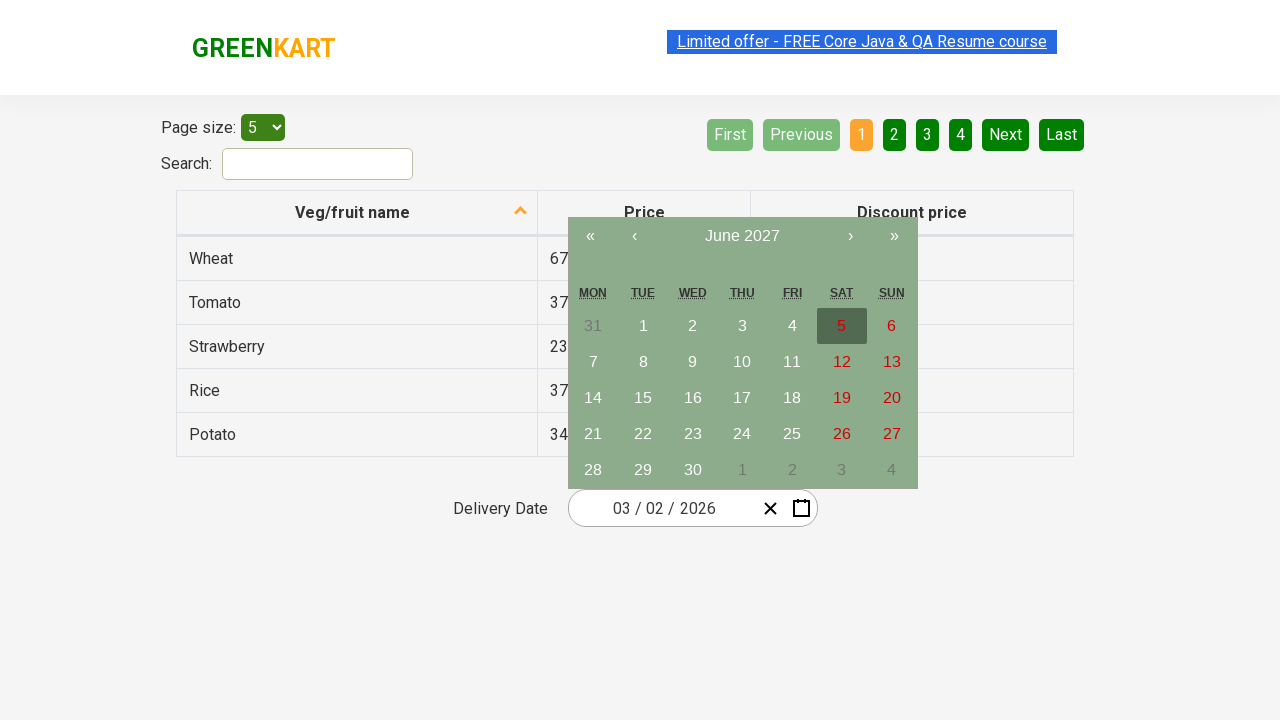

Selected date 15 from calendar at (643, 398) on abbr >> internal:has-text="15"i
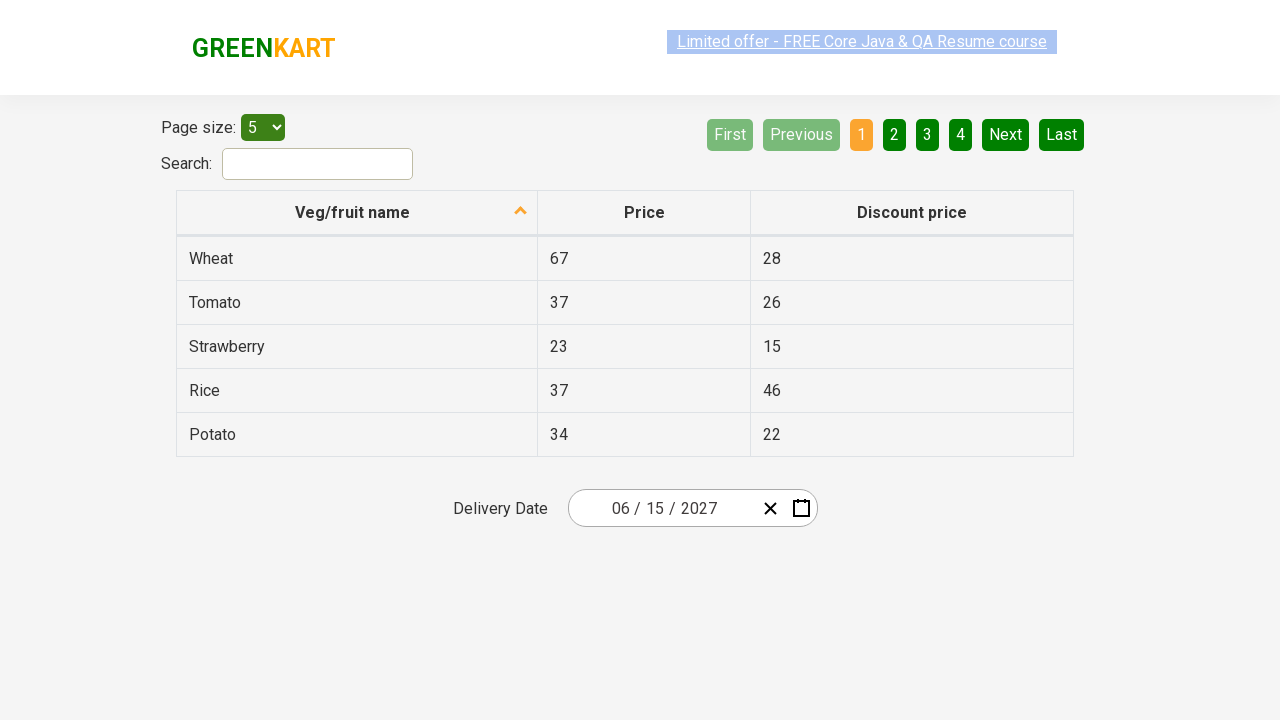

Verified date picker input field is present on page
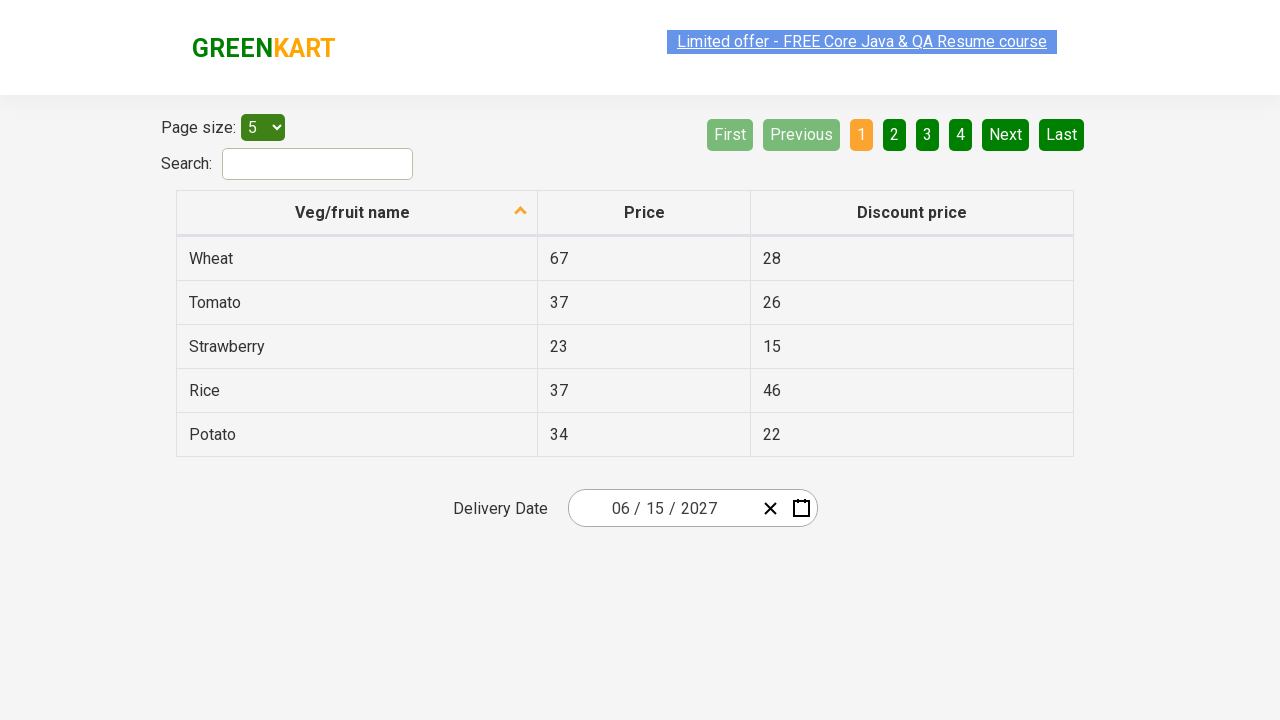

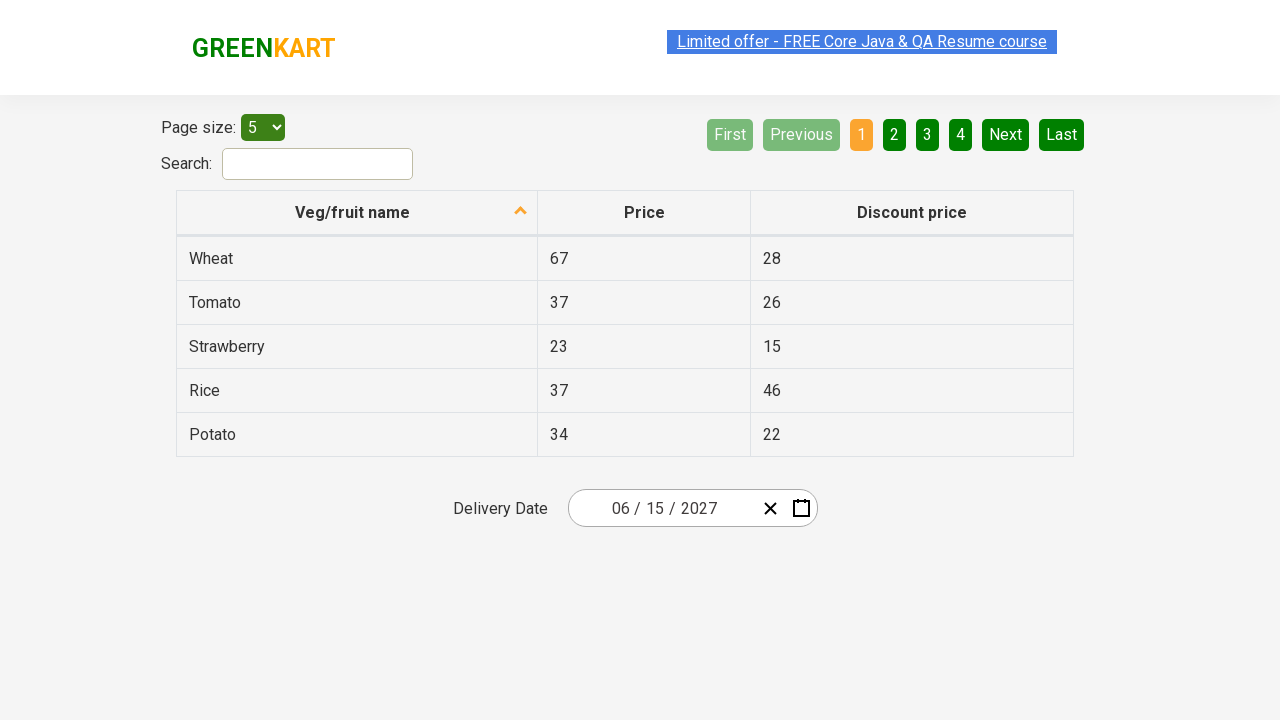